Tests the search functionality on Python.org by entering "pycon" in the search box and verifying that search results are returned.

Starting URL: http://www.python.org

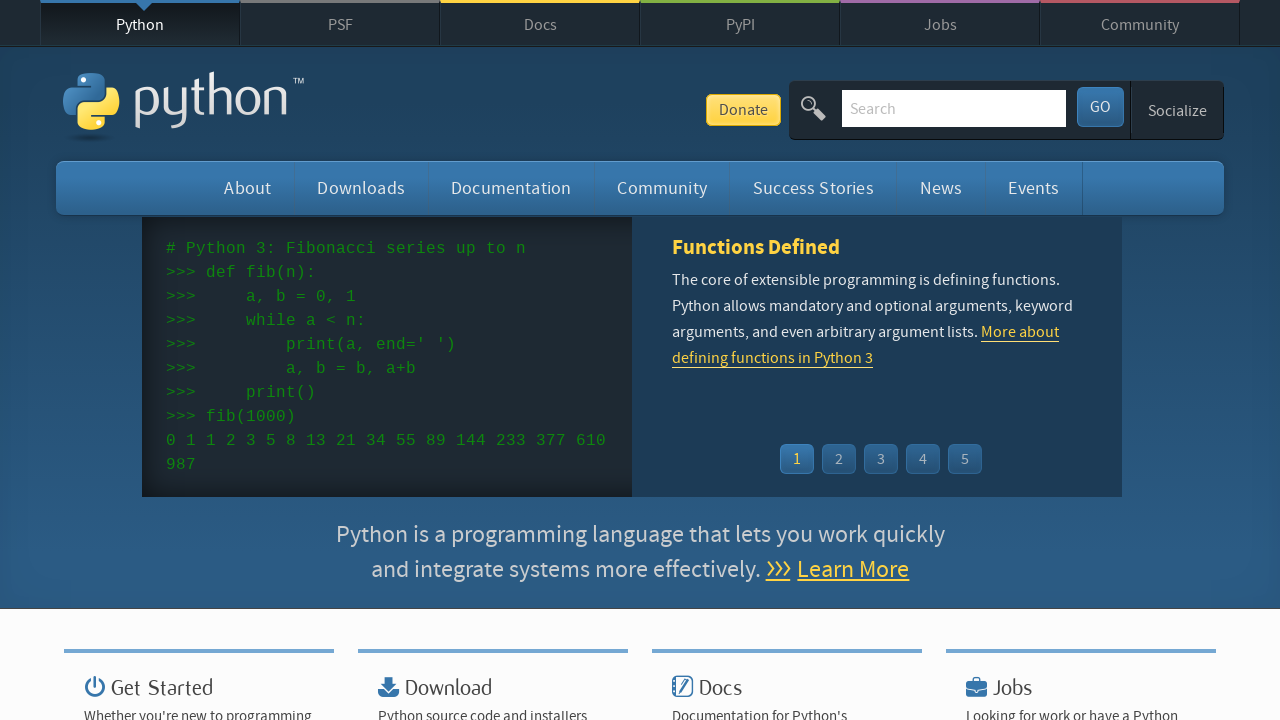

Verified 'Python' is in page title
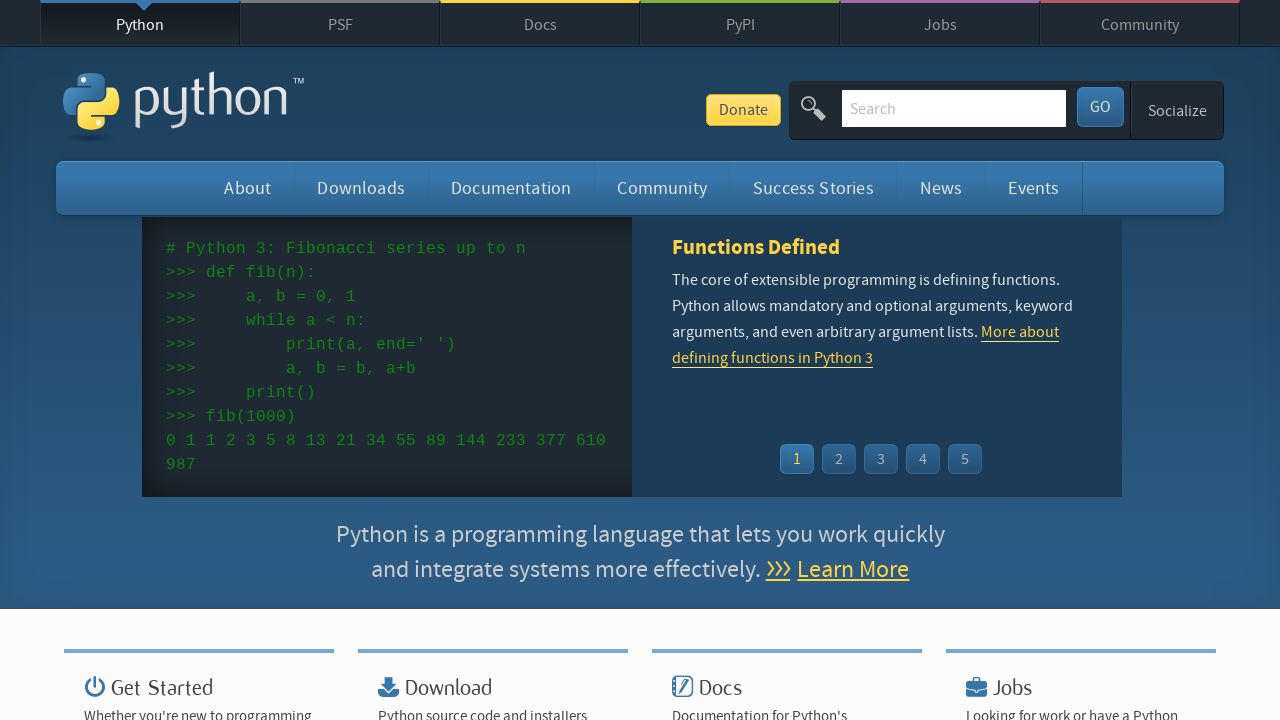

Located search box element
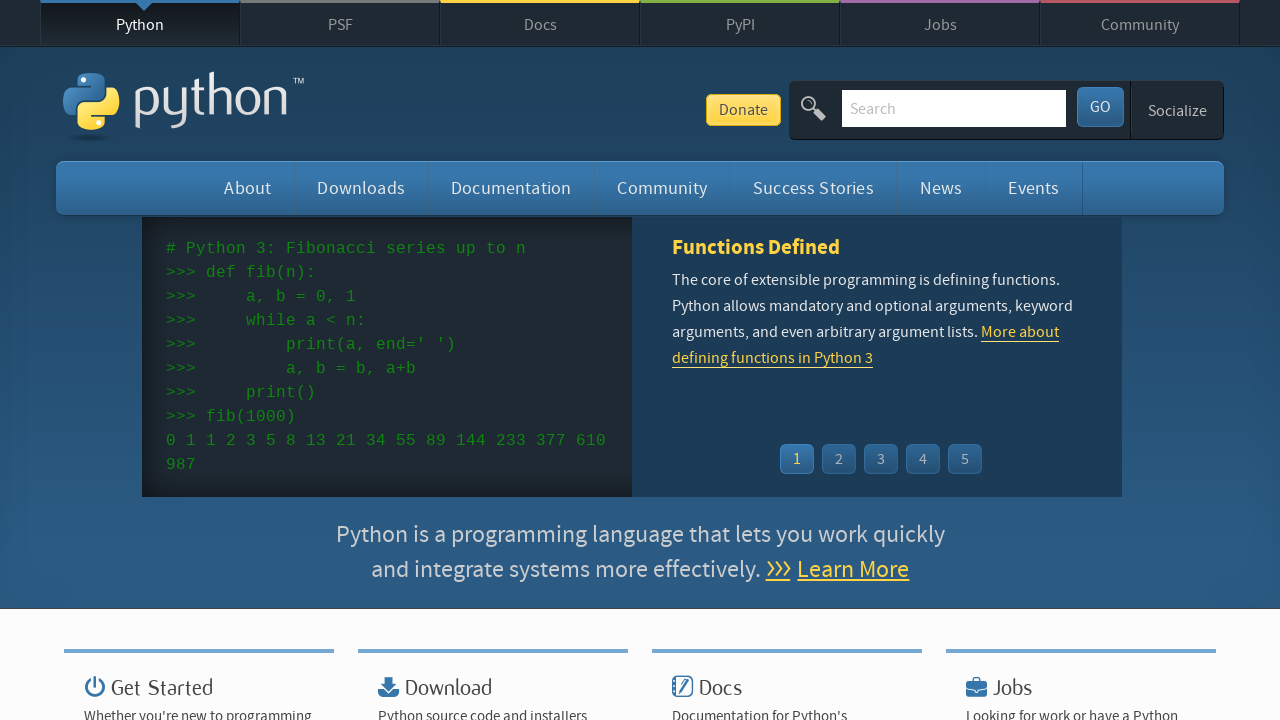

Cleared search box on input[name='q']
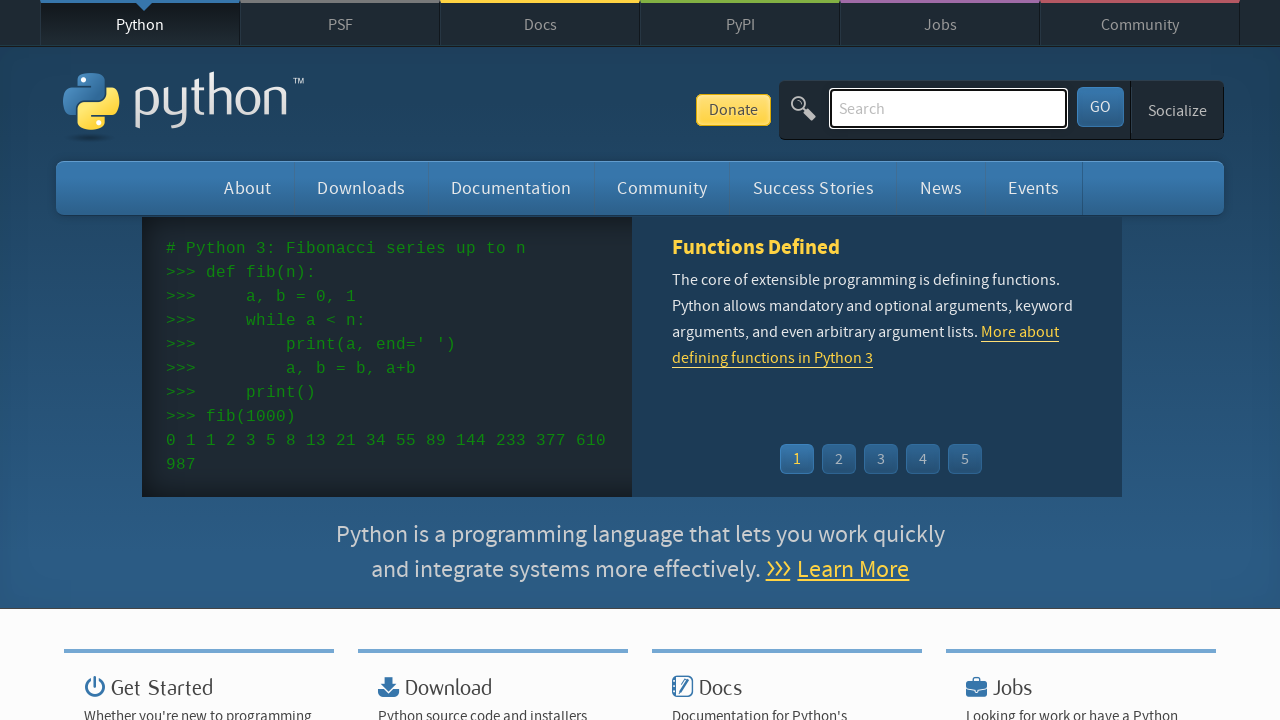

Filled search box with 'pycon' on input[name='q']
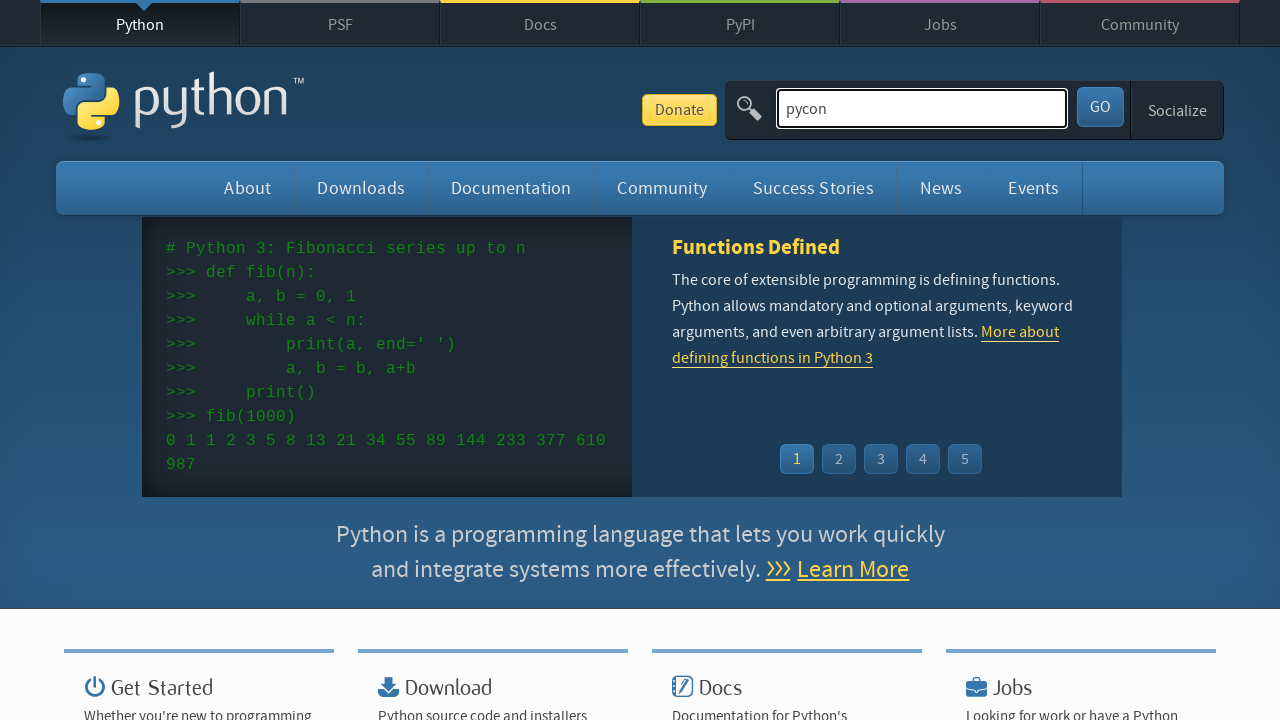

Pressed Enter to submit search query on input[name='q']
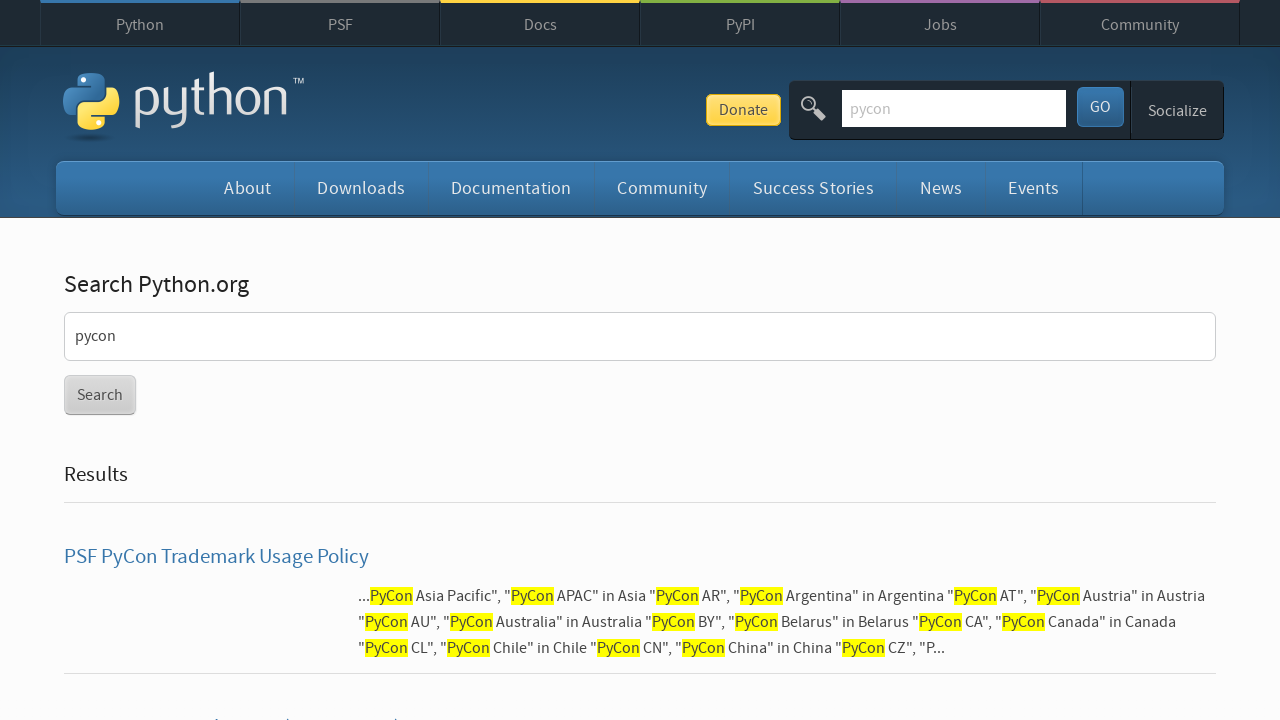

Waited for page to reach networkidle state
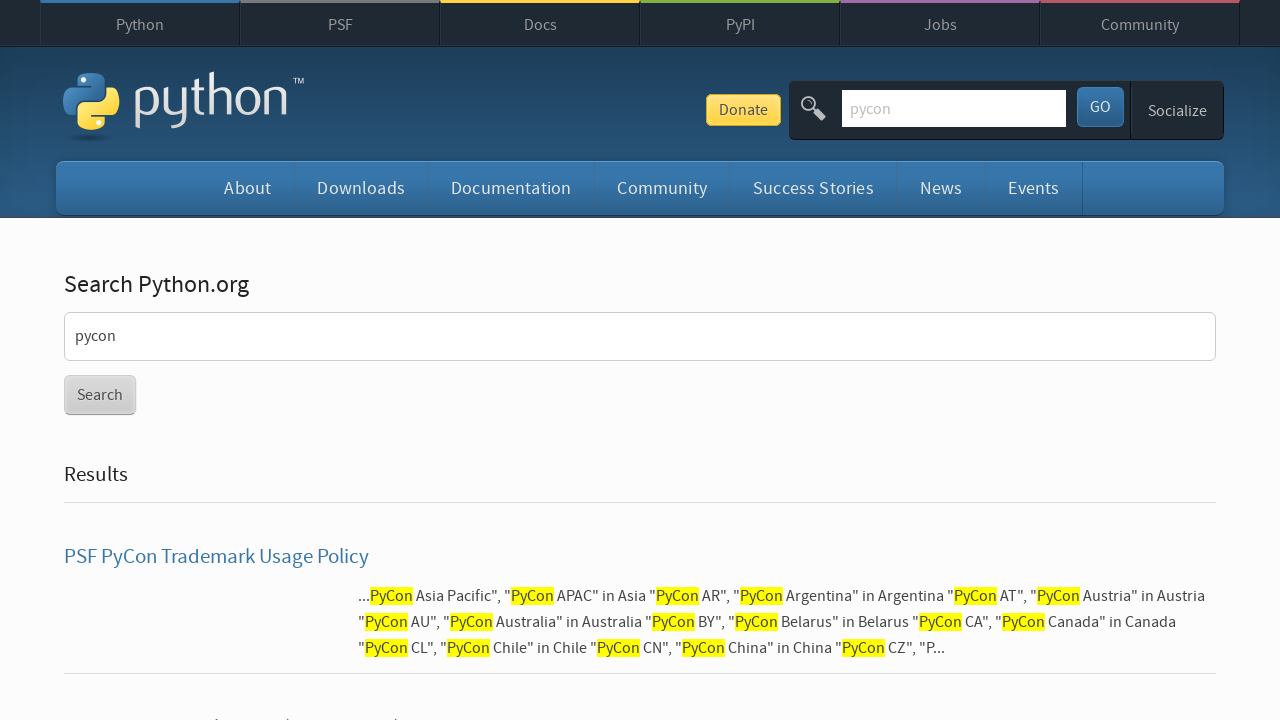

Verified search results were returned (no 'No results found' message)
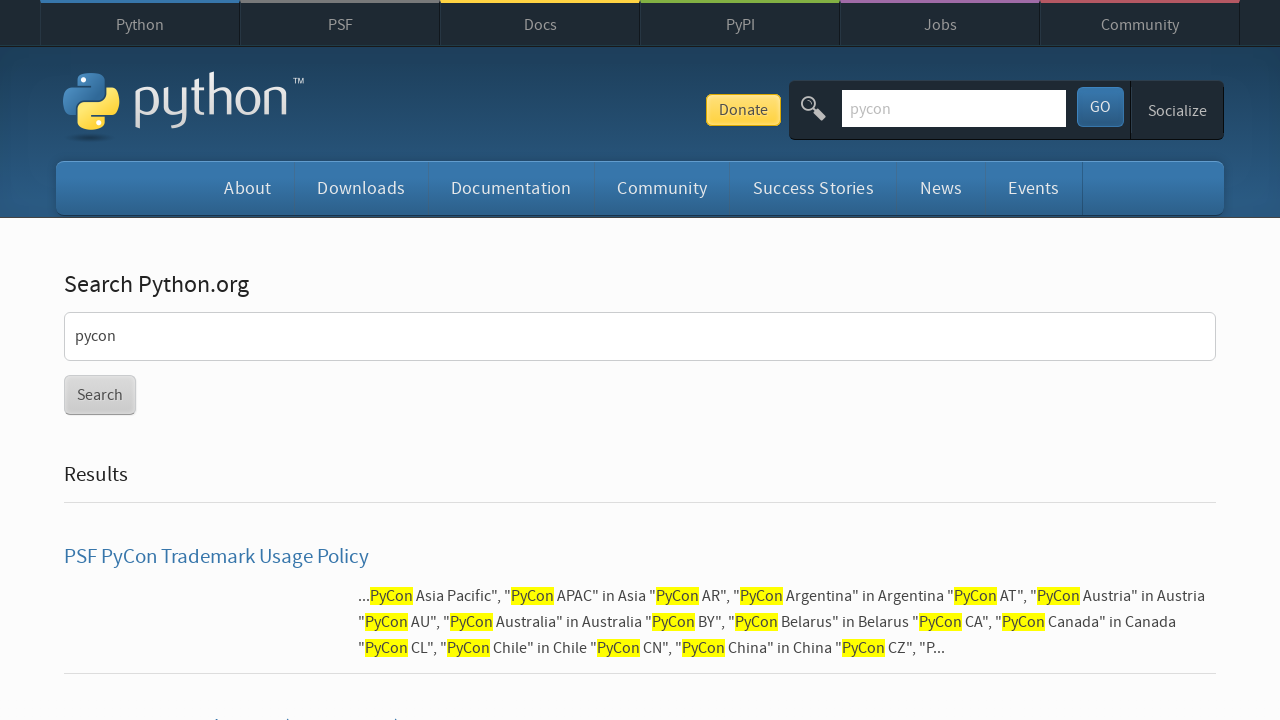

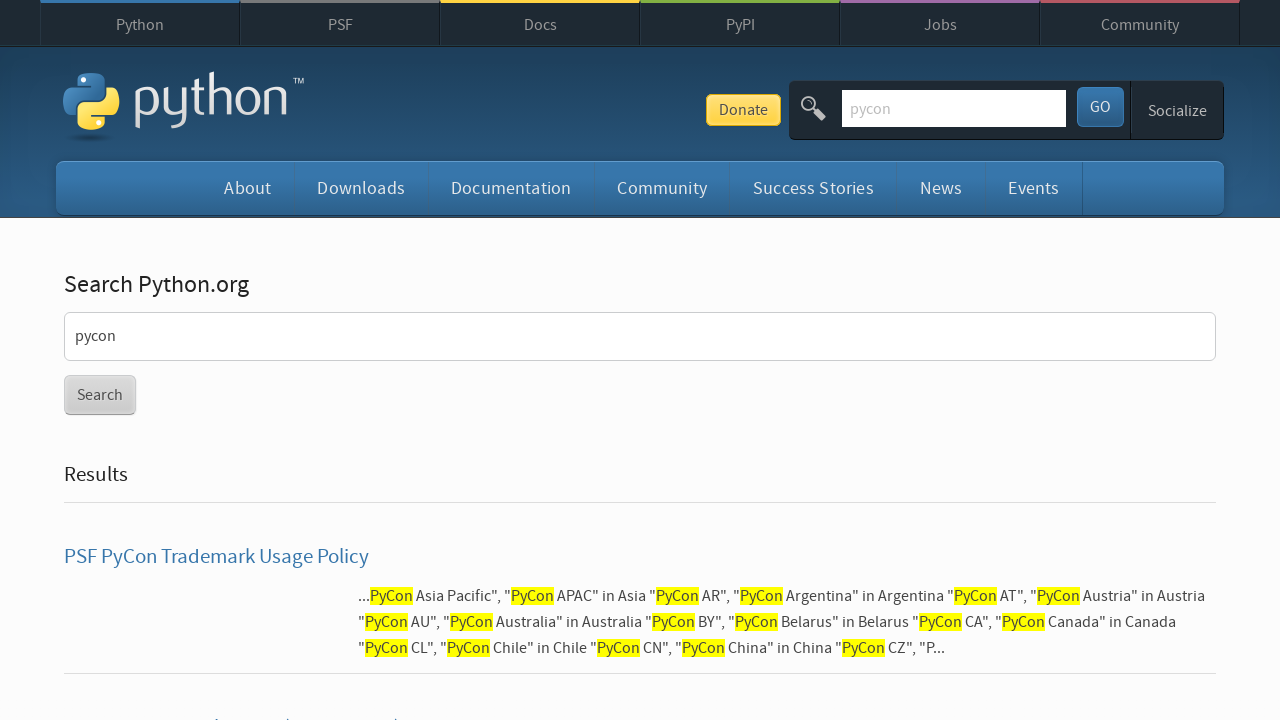